Tests navigation through multiple pages on the-internet.herokuapp.com: visits Checkboxes page to toggle checkboxes, then navigates to Inputs page to enter a number in the input field.

Starting URL: https://the-internet.herokuapp.com

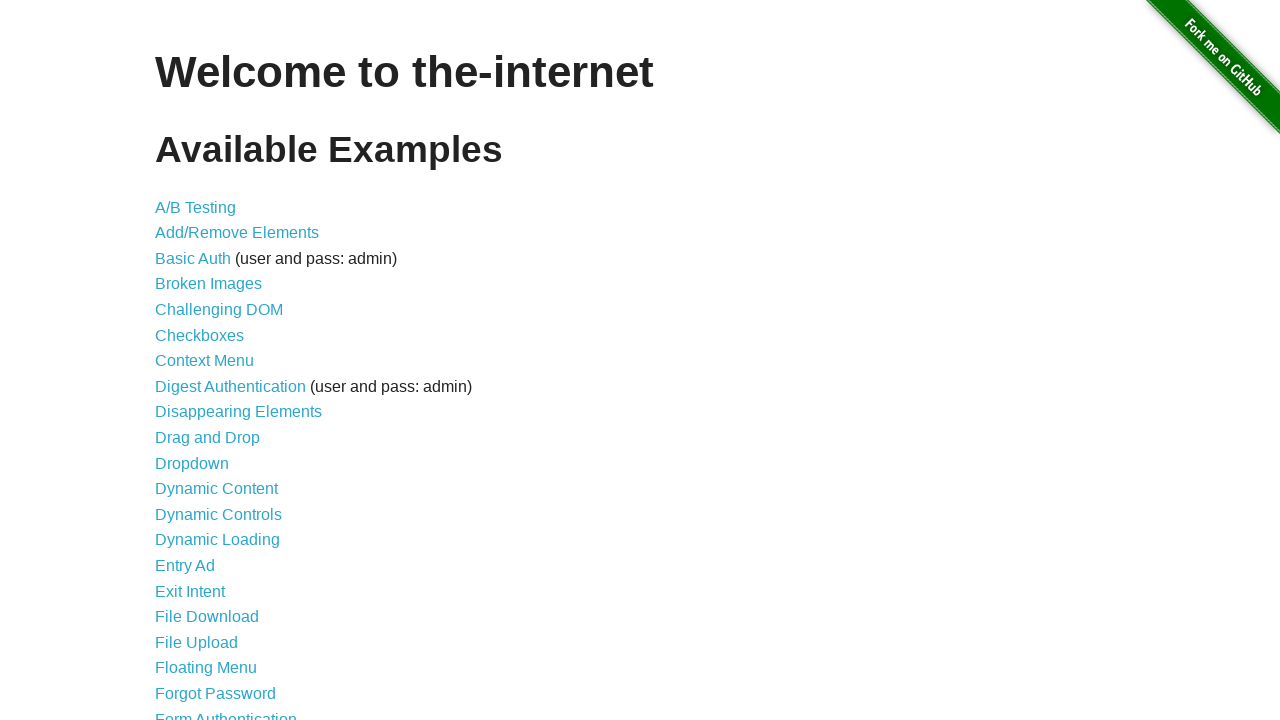

Clicked on Checkboxes link at (200, 335) on text=Checkboxes
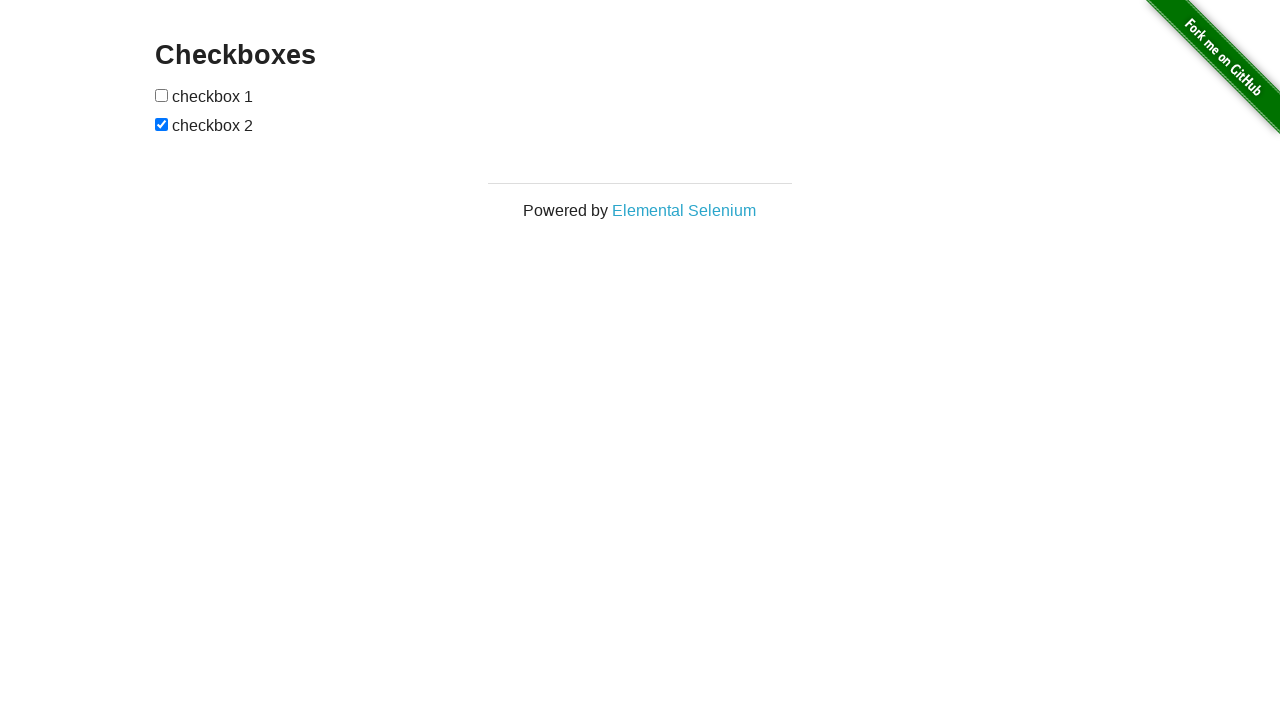

Checkboxes page loaded successfully
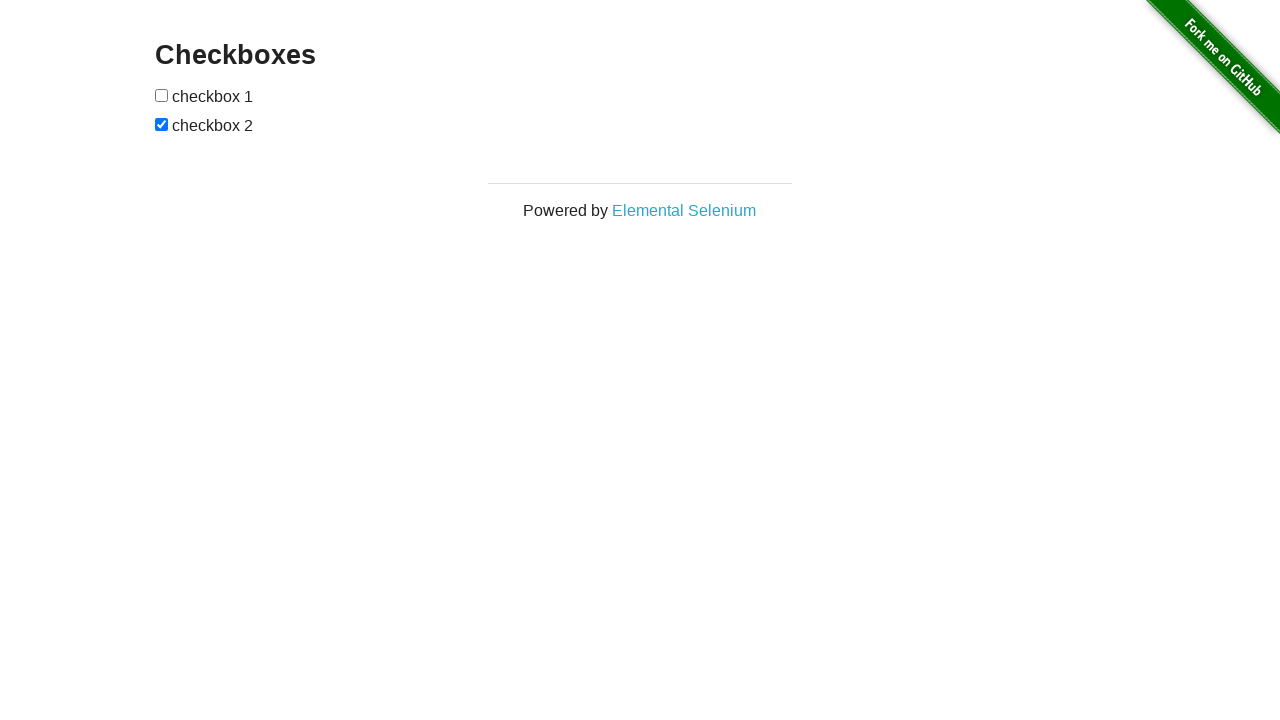

Located all checkbox inputs on the page
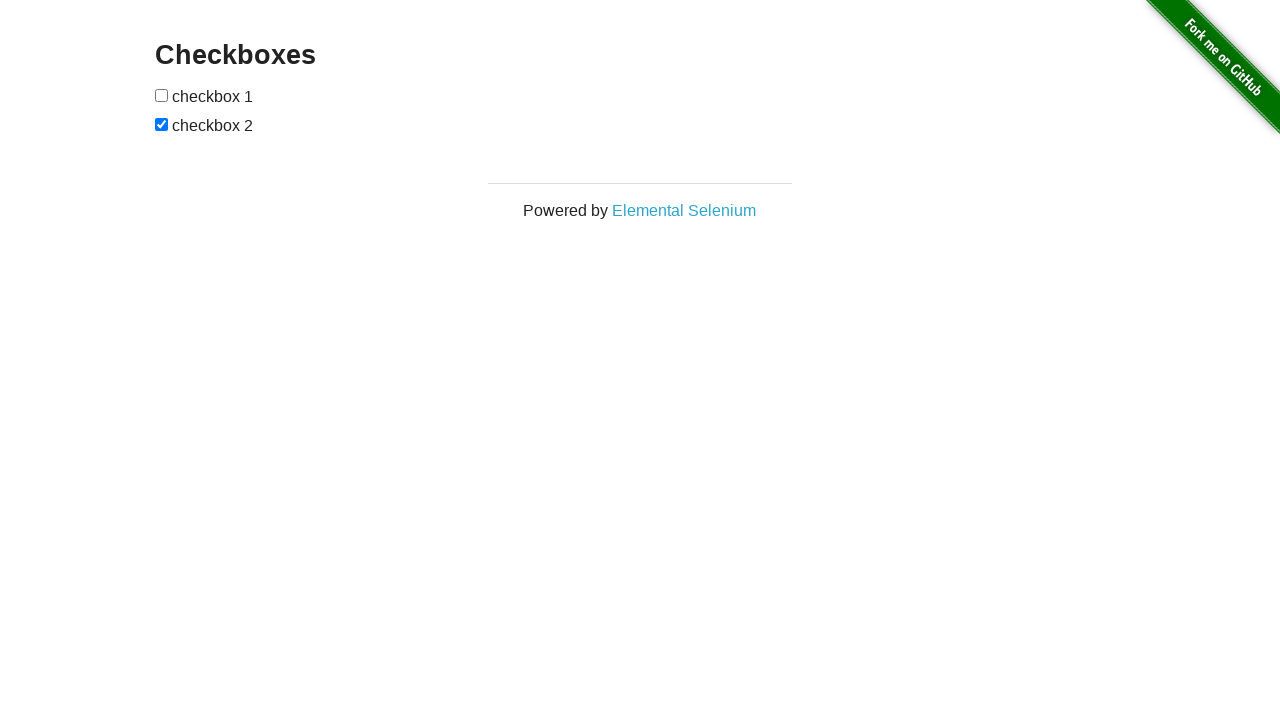

Deselected the second checkbox at (162, 124) on input[type='checkbox'] >> nth=1
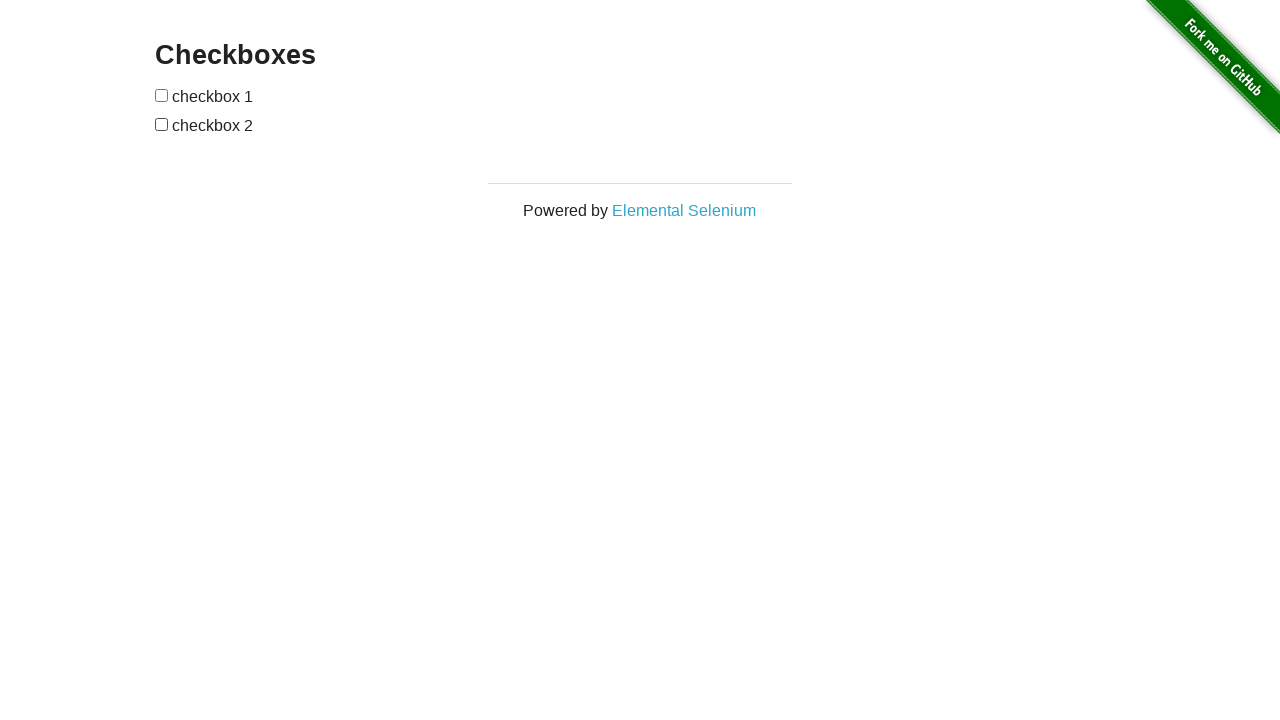

Selected the first checkbox at (162, 95) on input[type='checkbox'] >> nth=0
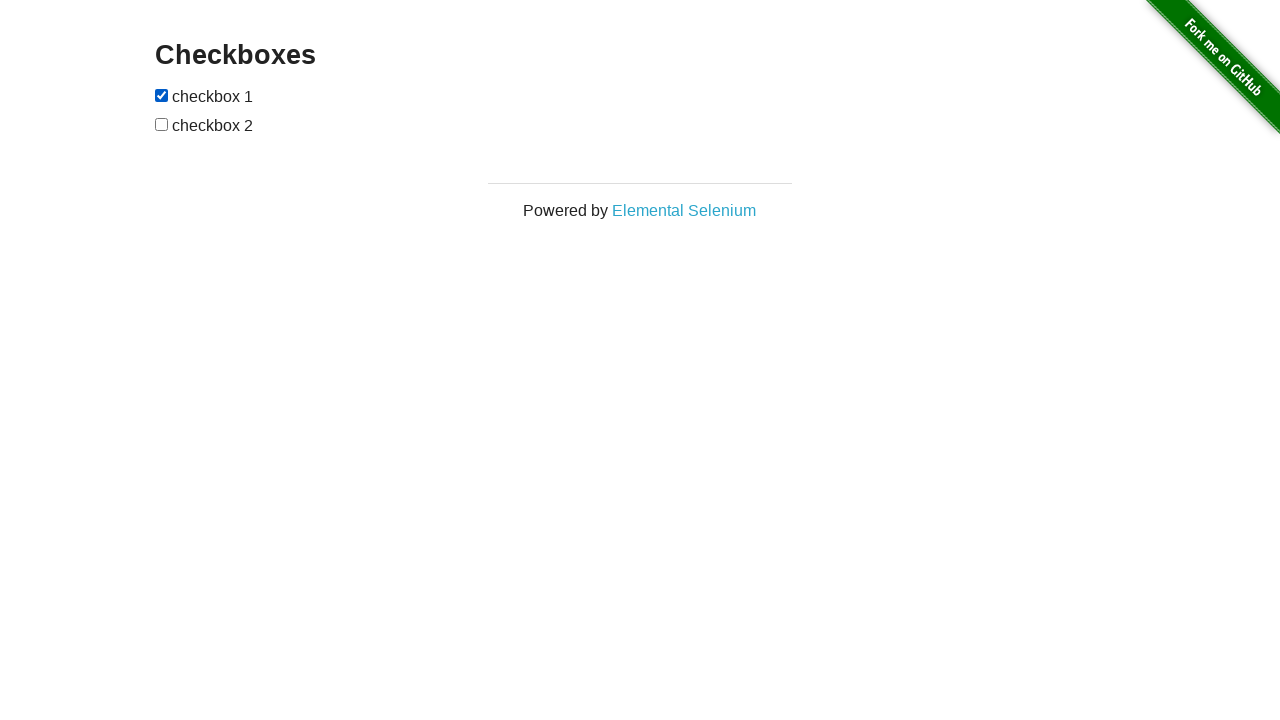

Navigated back to the main page
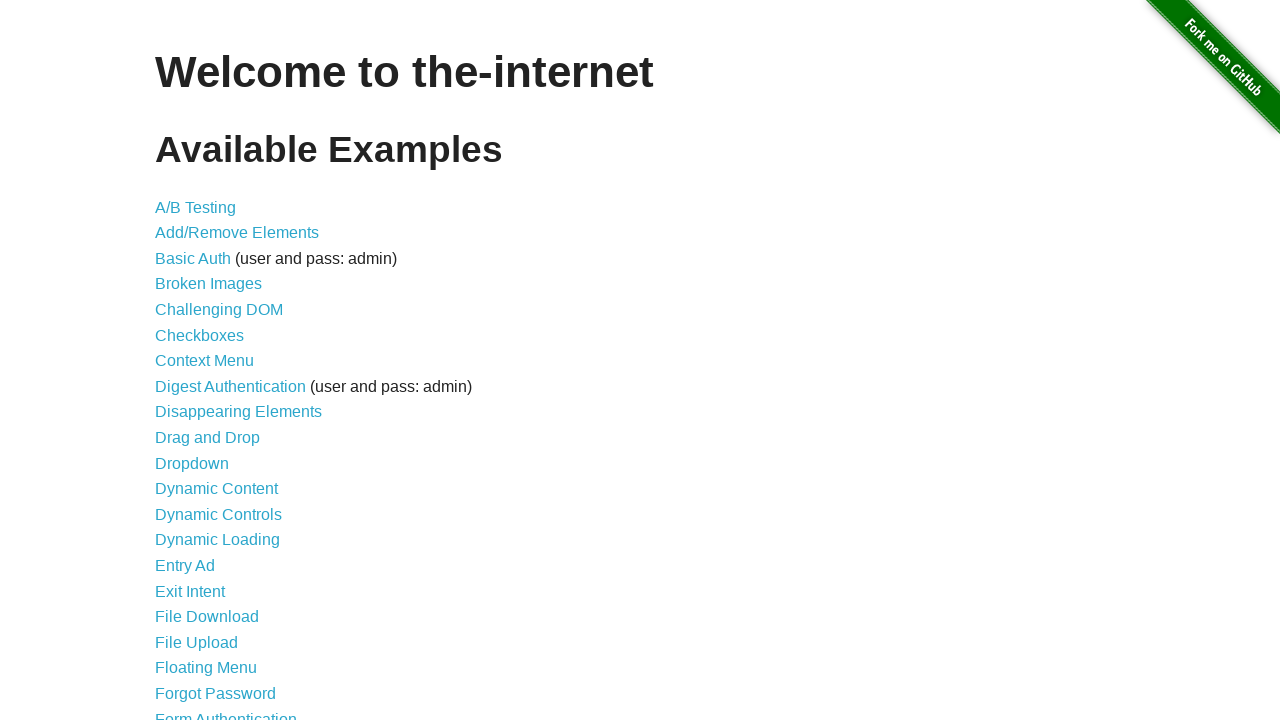

Clicked on Inputs link at (176, 361) on text=Inputs
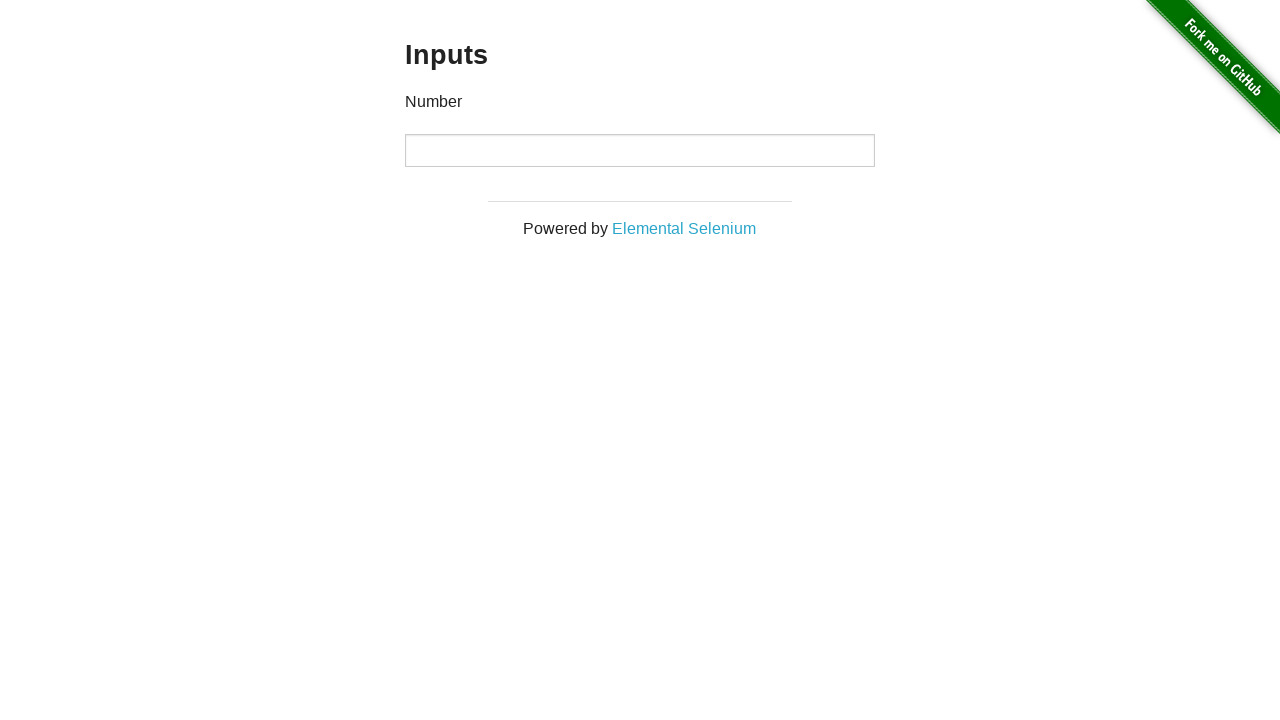

Inputs page loaded successfully
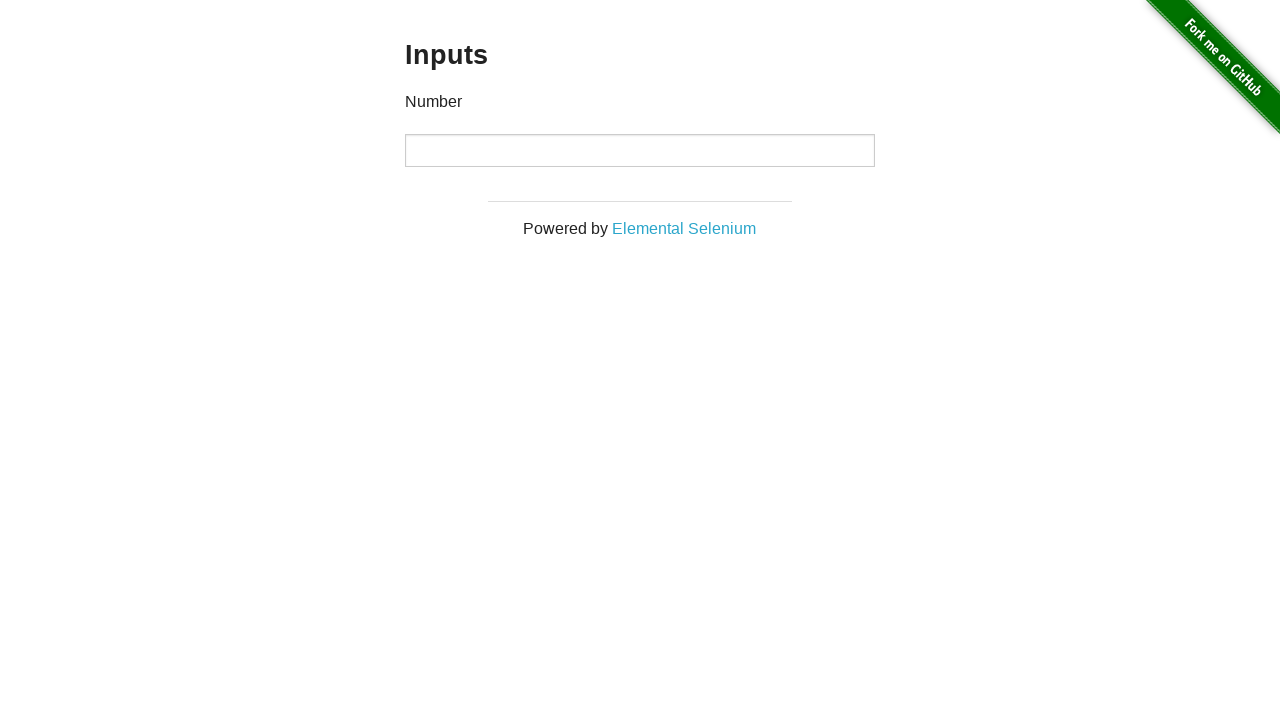

Entered value 2222 in the number input field on input[type='number']
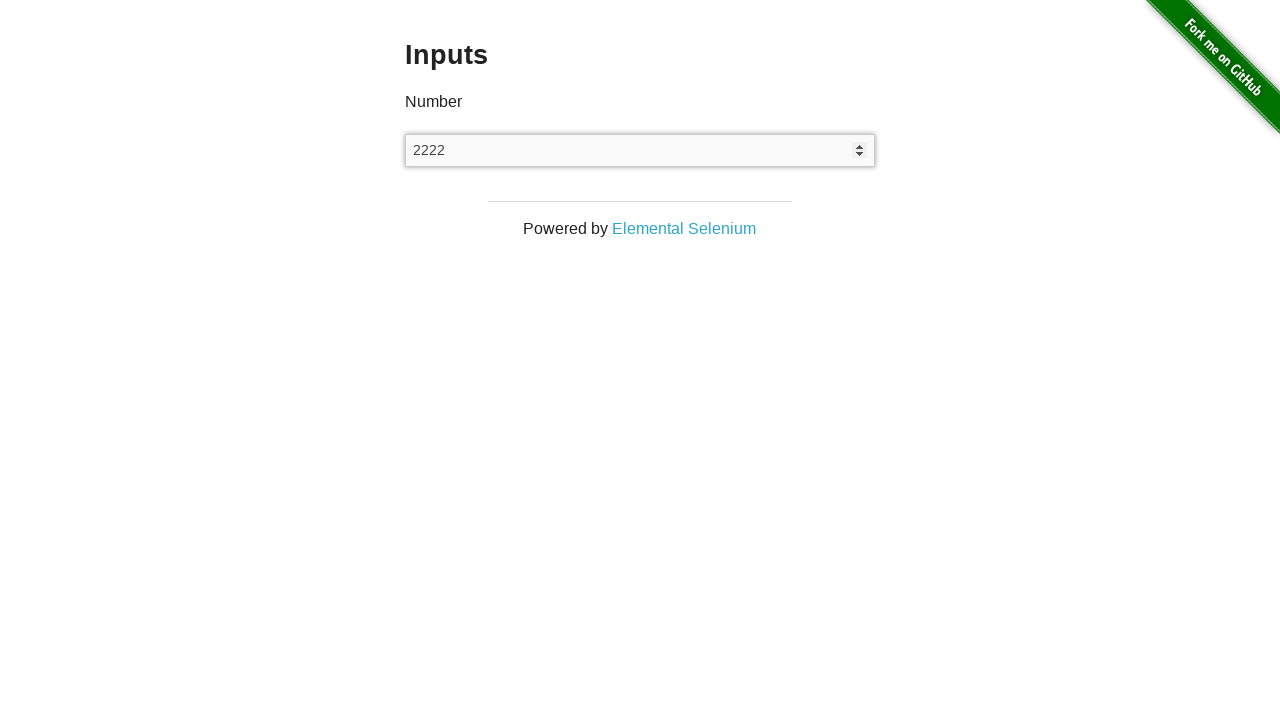

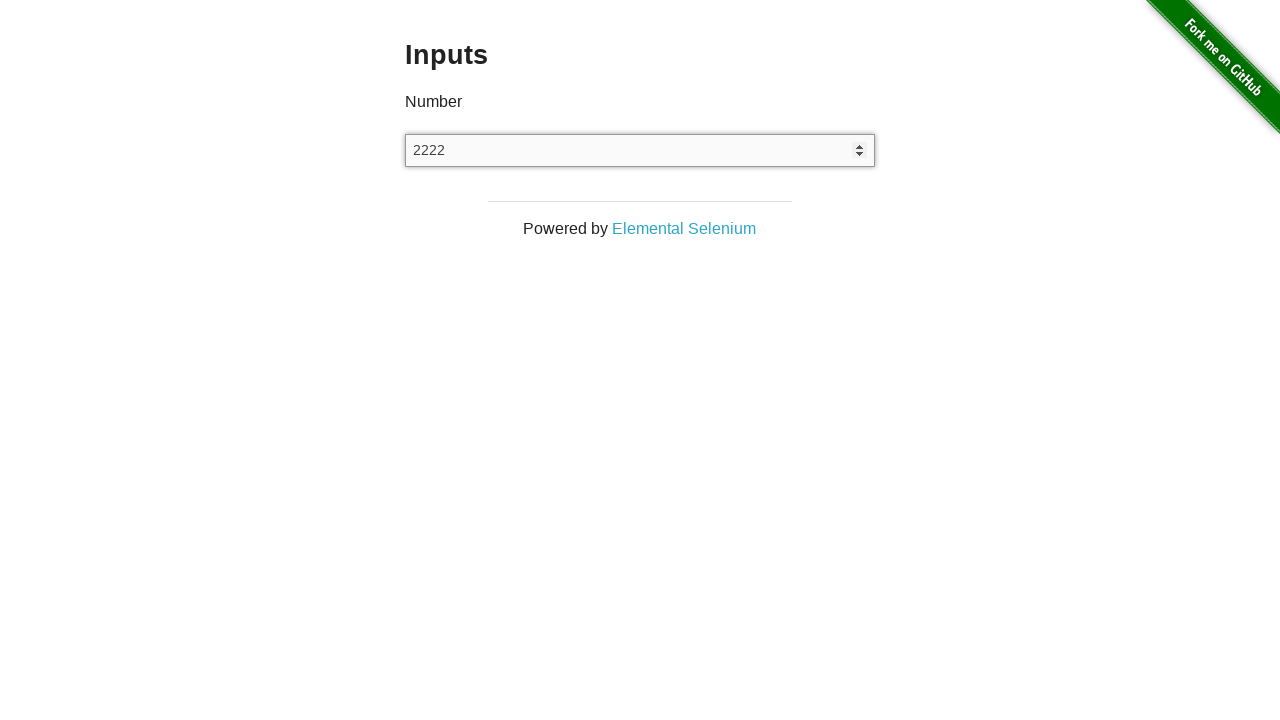